Tests JavaScript alert popup functionality by entering a name, triggering an alert button, and accepting the alert dialog

Starting URL: https://rahulshettyacademy.com/AutomationPractice/

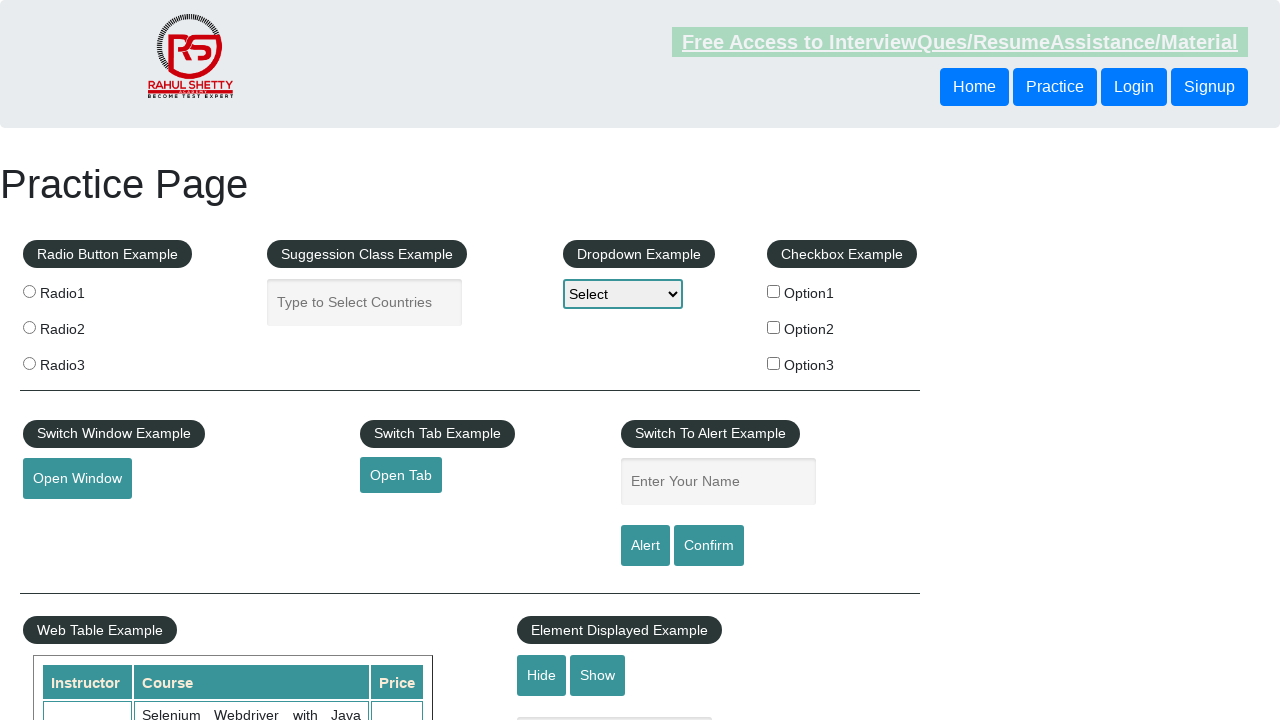

Filled name field with 'Rakesh' on #name
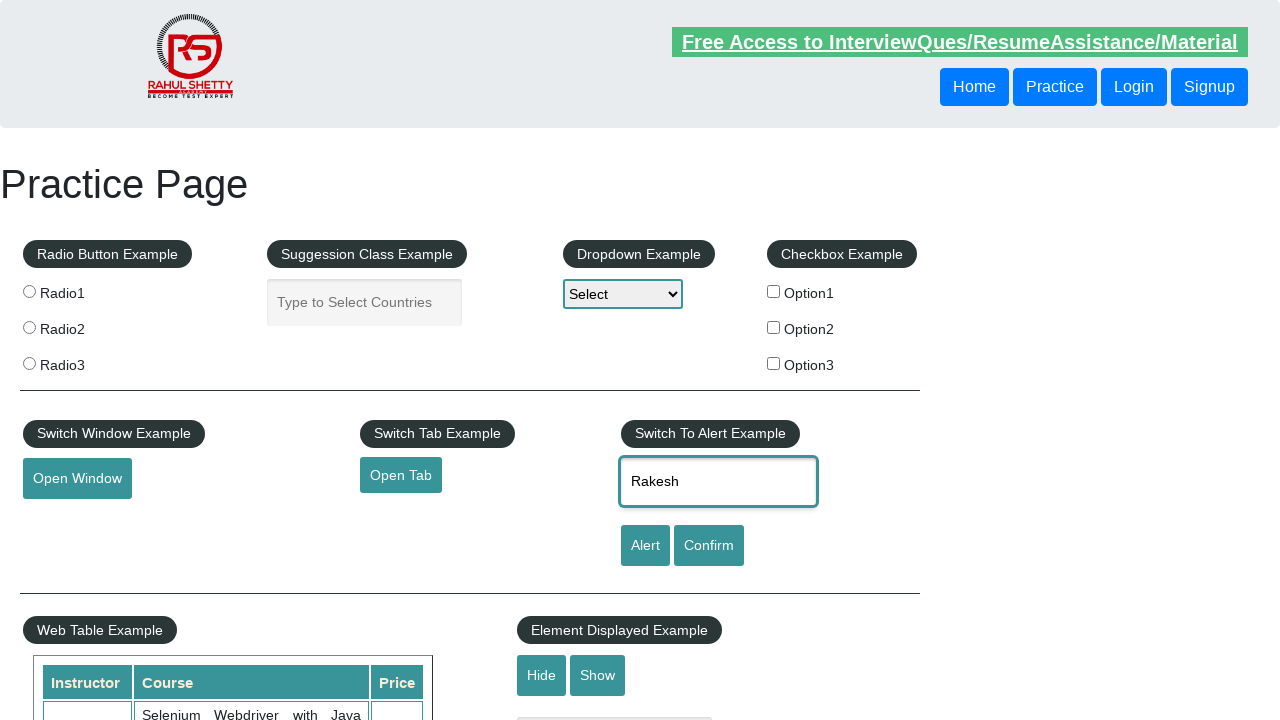

Set up dialog handler to accept alerts
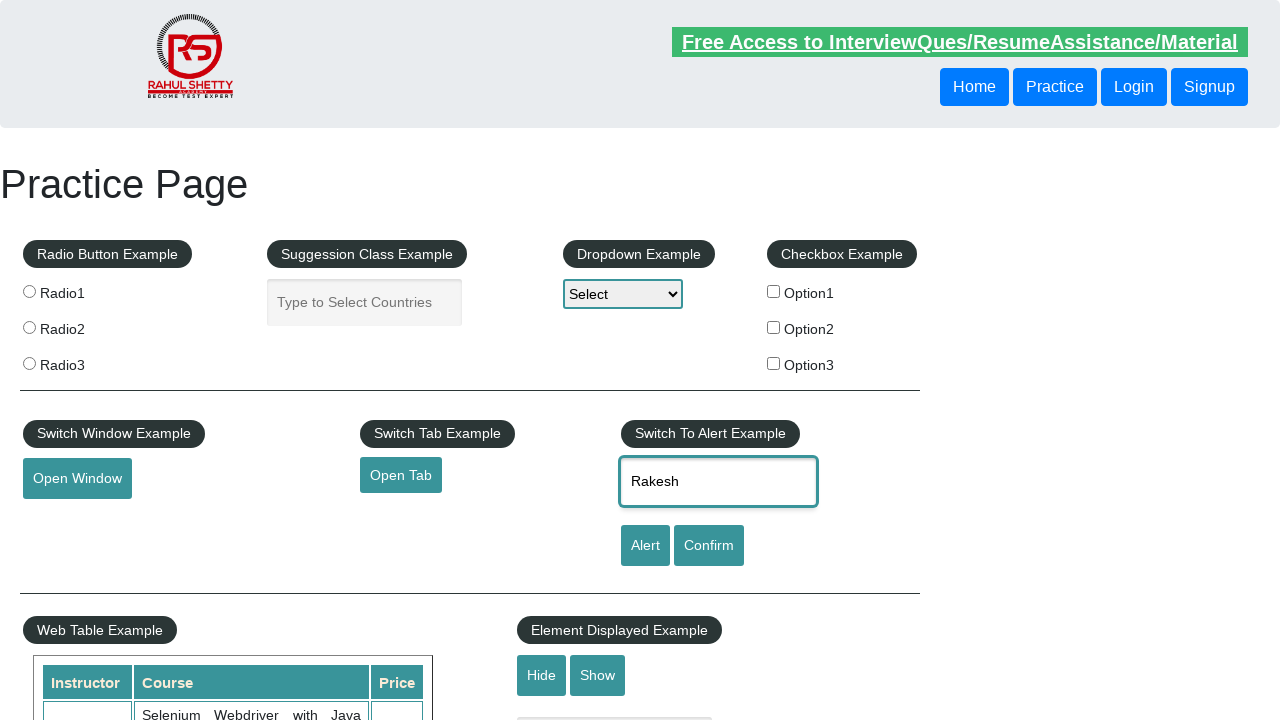

Clicked alert button to trigger JavaScript alert at (645, 546) on #alertbtn
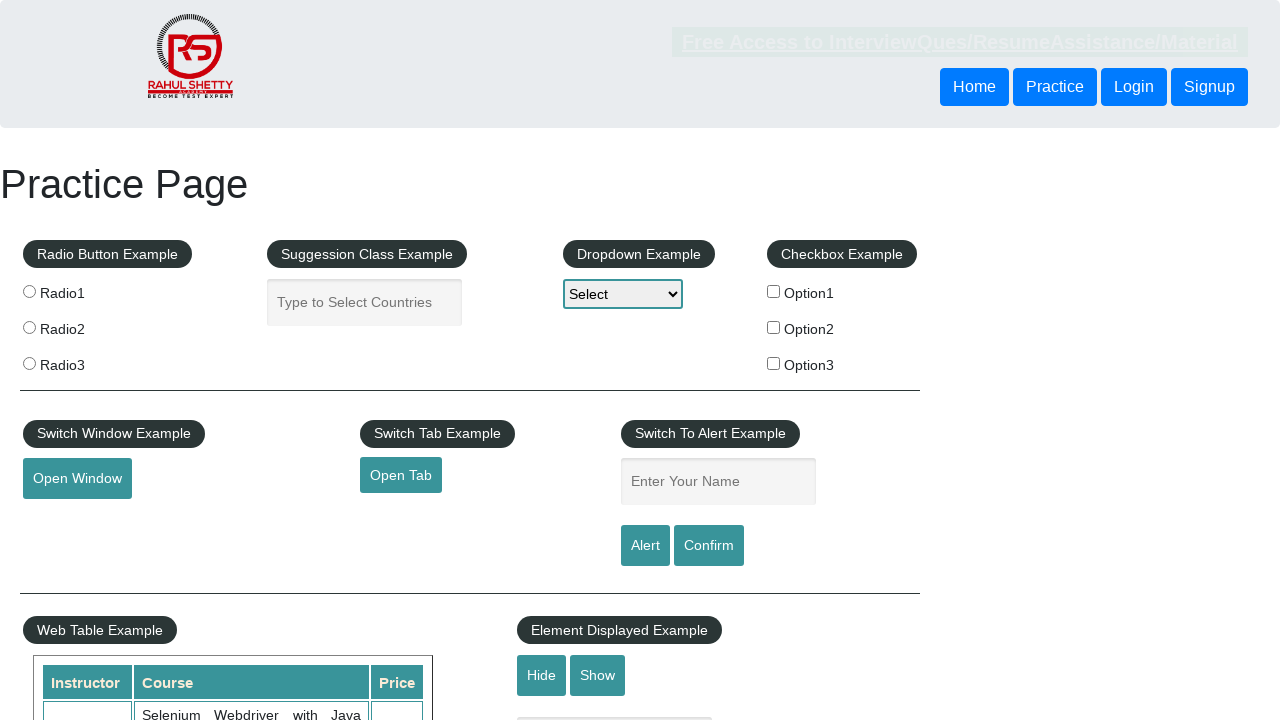

Waited for alert to be processed
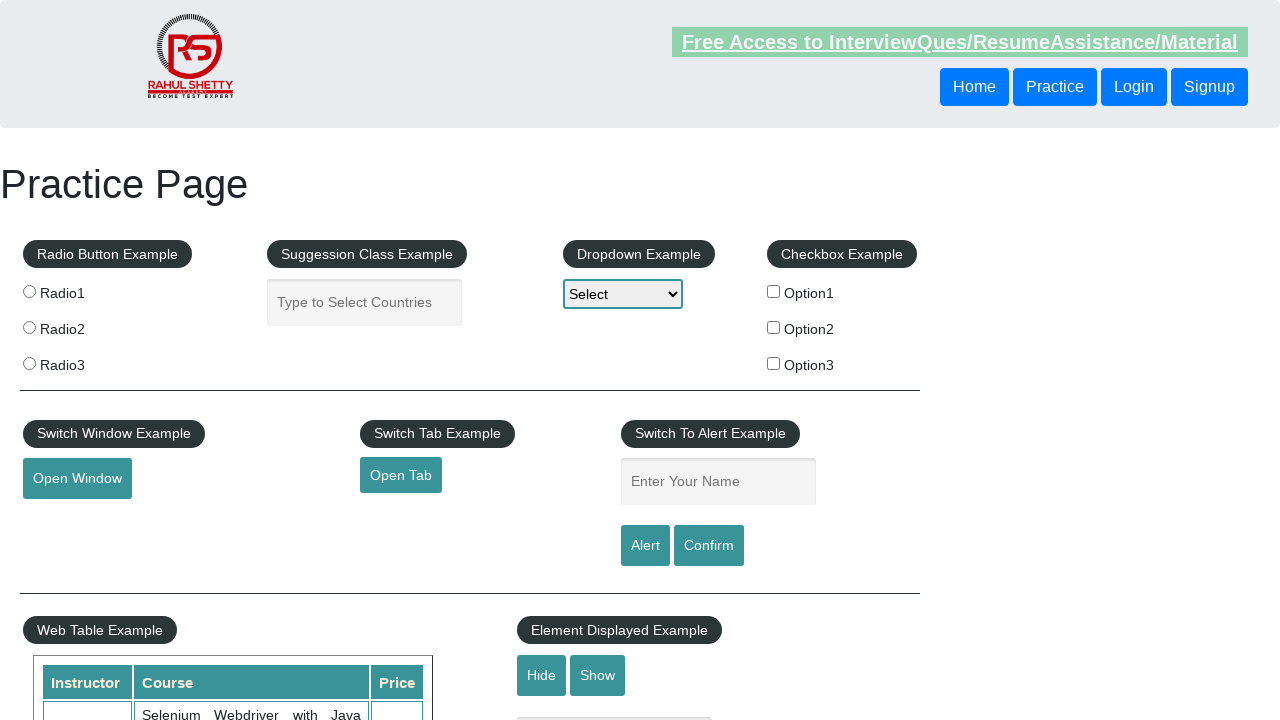

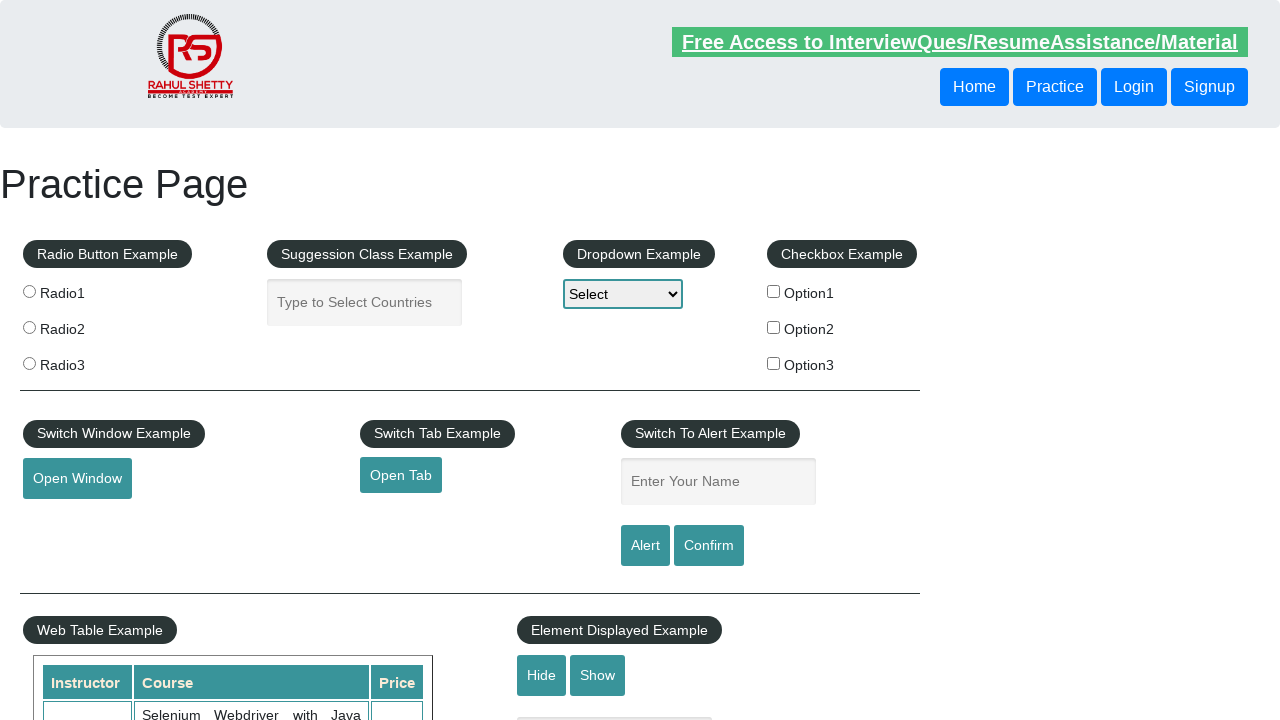